Opens the SpiceJet airline website and verifies the page loads by checking the title is accessible.

Starting URL: https://www.spicejet.com/

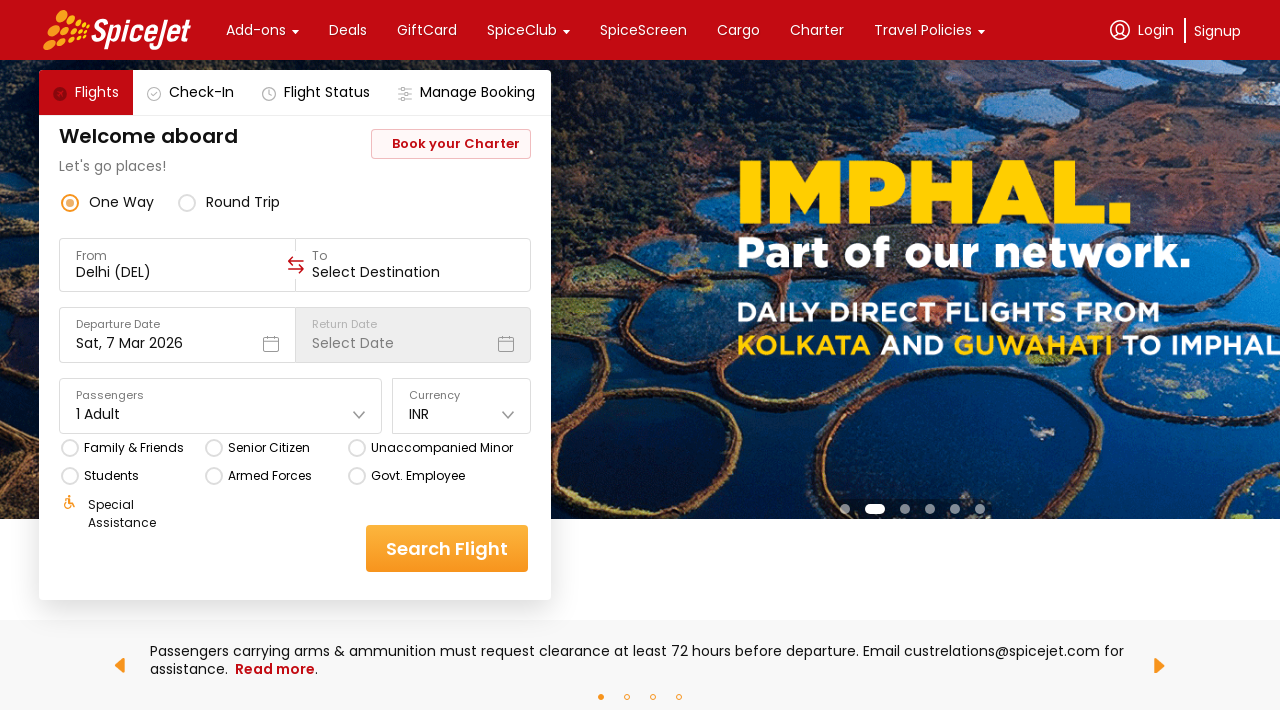

Waited for page to reach domcontentloaded state
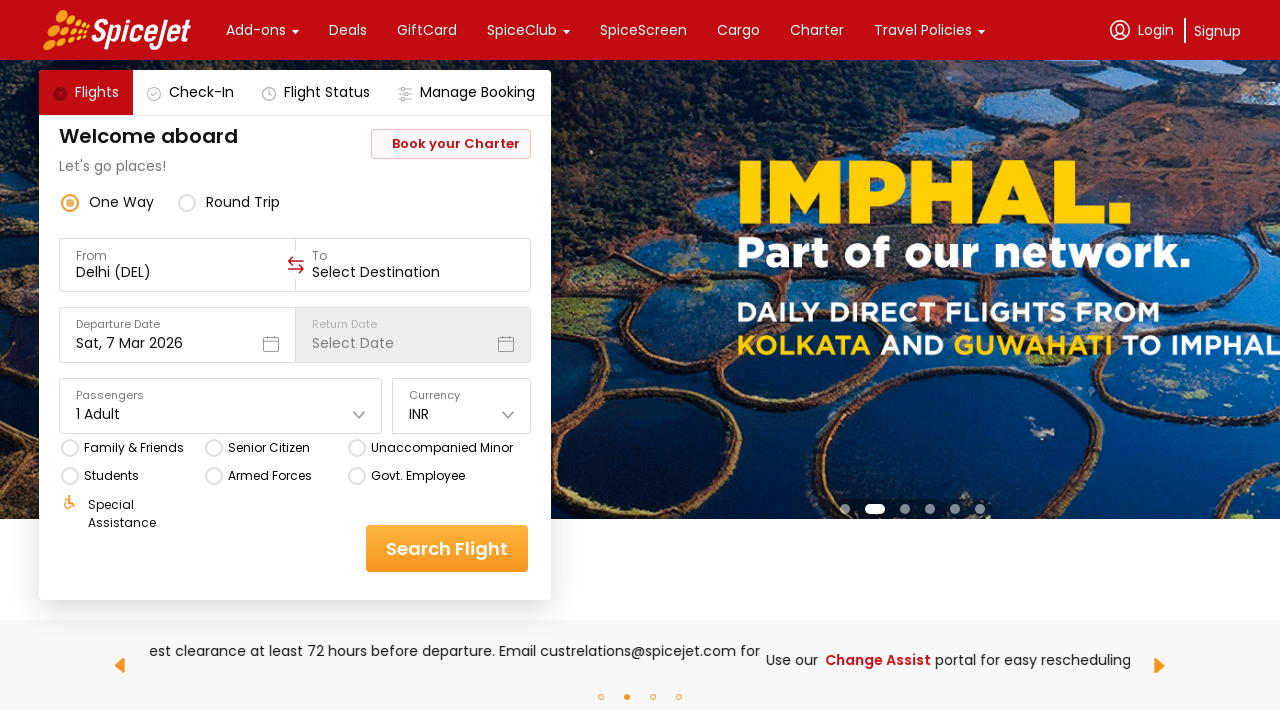

Retrieved page title: SpiceJet - Flight Booking for Domestic and International, Cheap Air Tickets
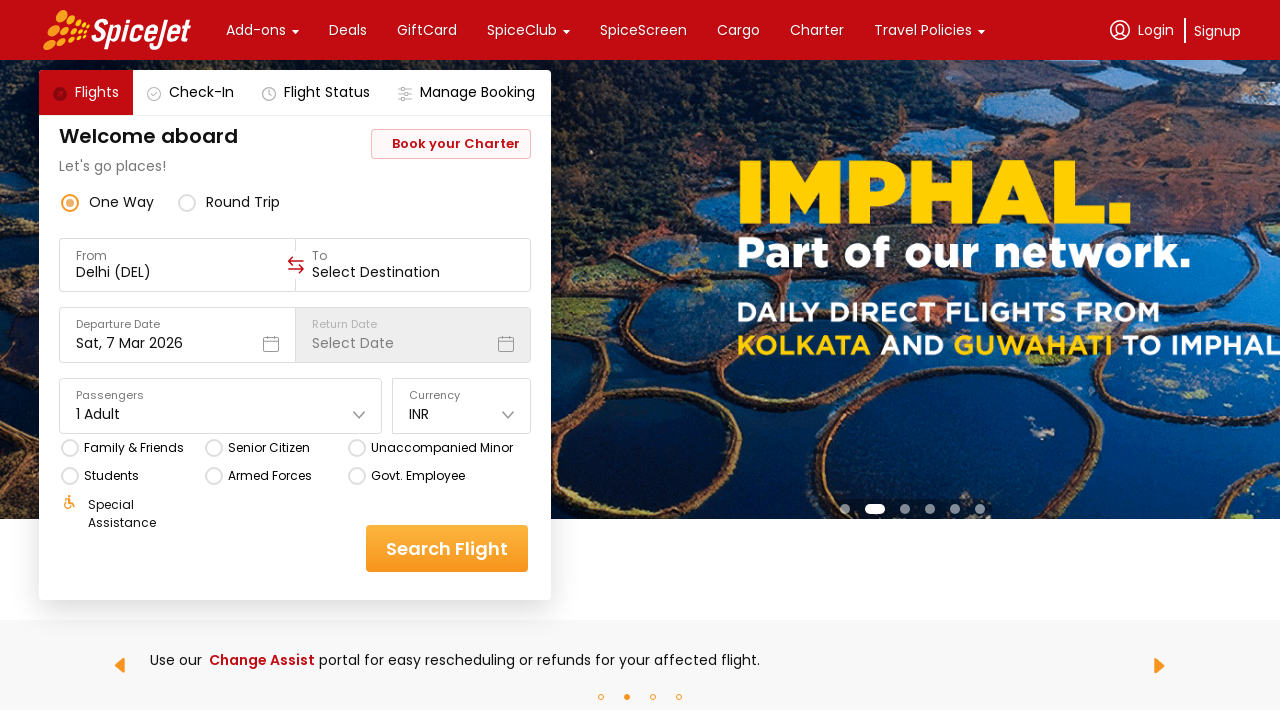

Printed page title to console
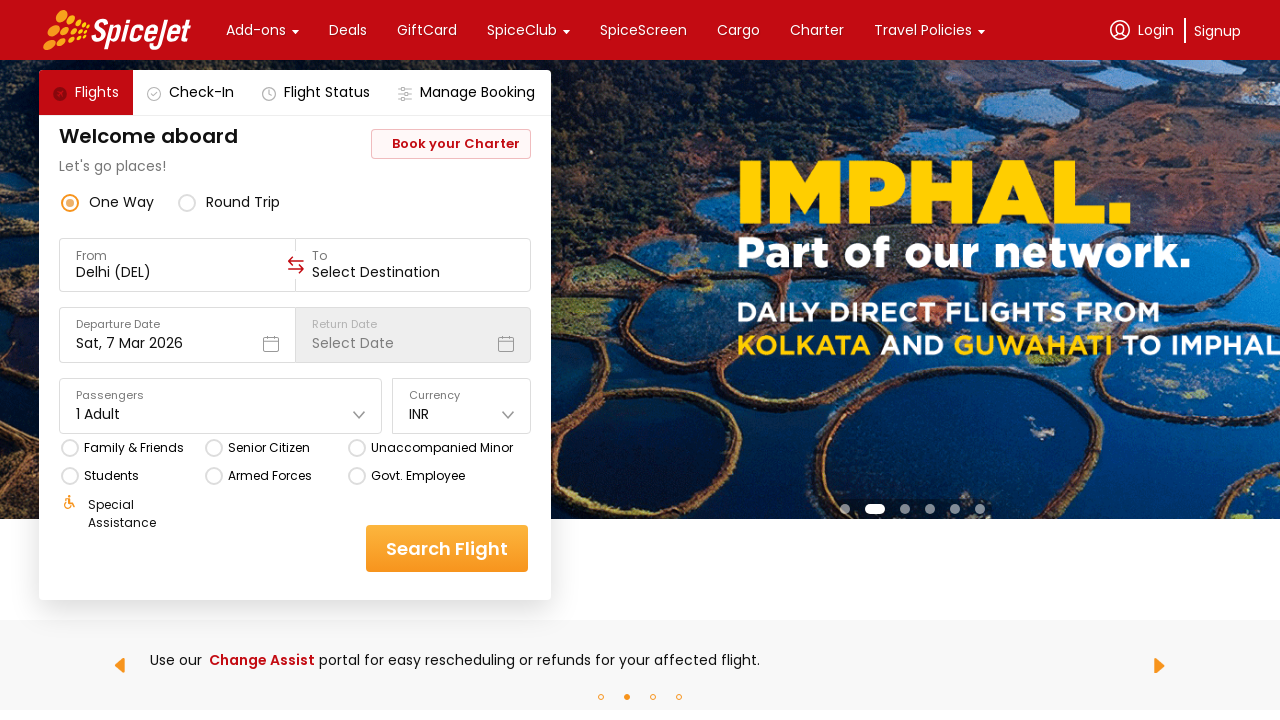

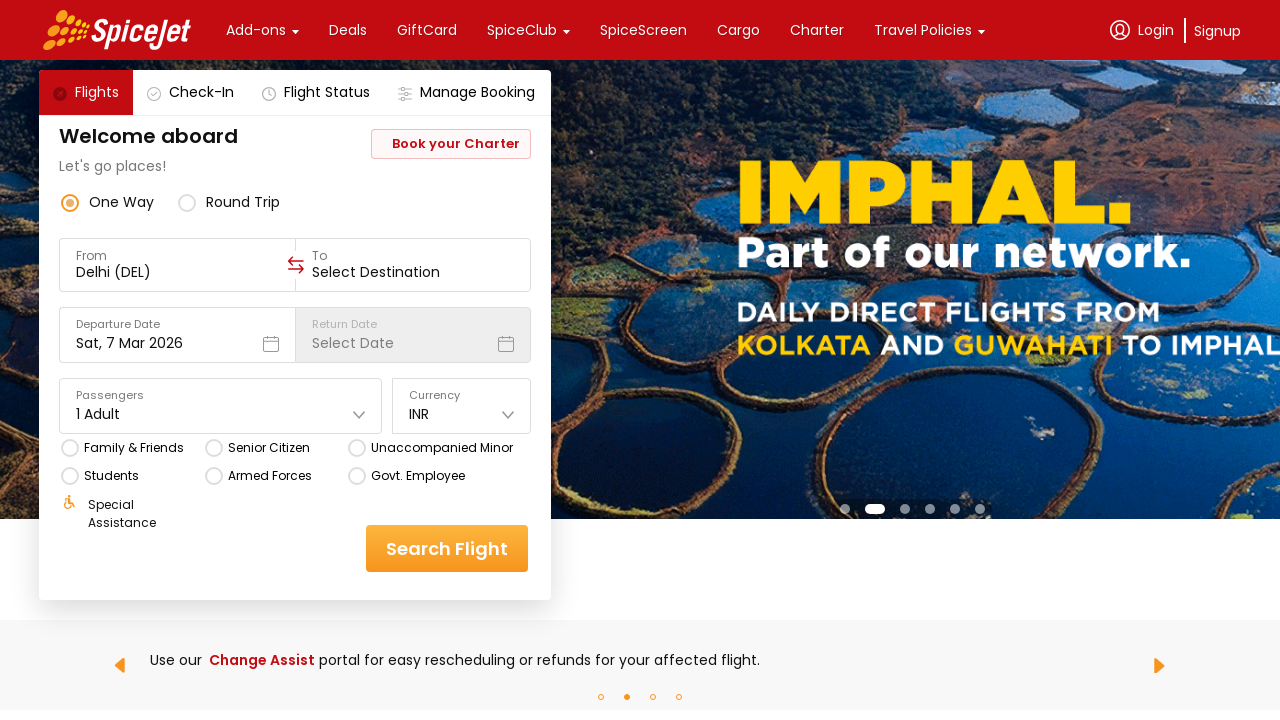